Tests the Add/Remove Elements page by clicking the "Add Element" button 5 times and verifying that 5 Delete buttons are created

Starting URL: http://the-internet.herokuapp.com/add_remove_elements/

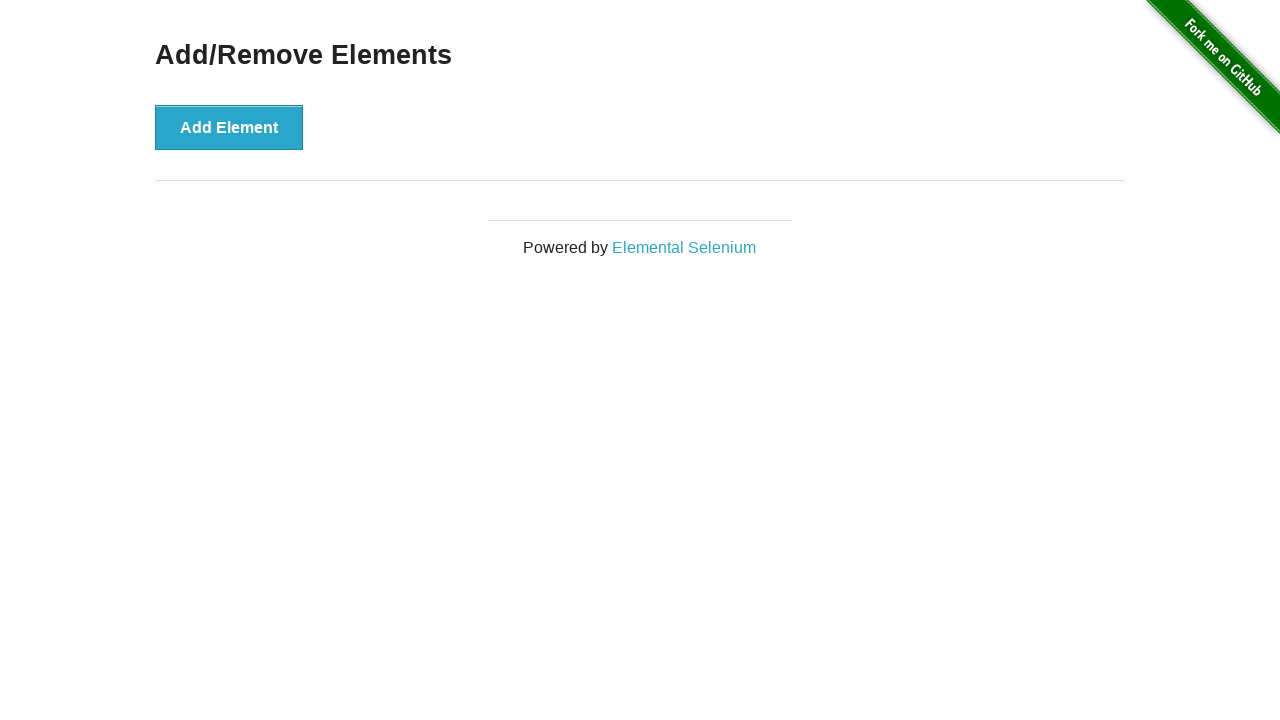

Navigated to Add/Remove Elements page
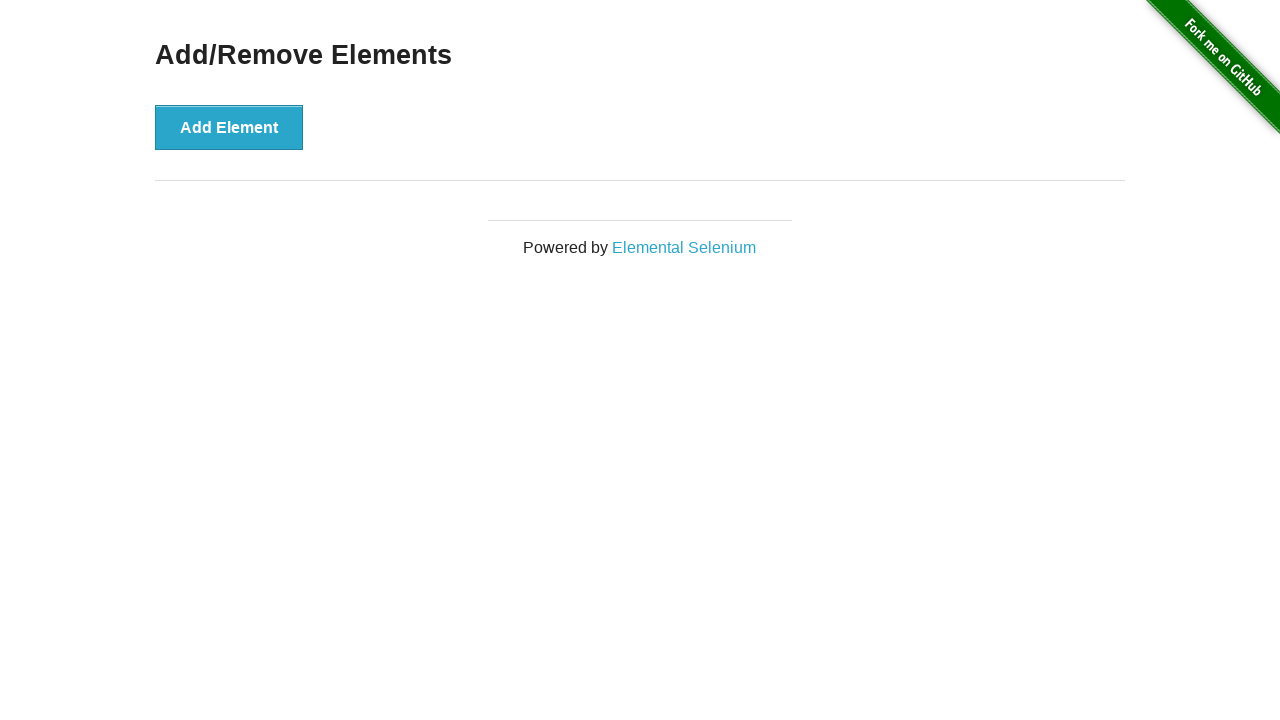

Clicked 'Add Element' button at (229, 127) on button:text("Add Element")
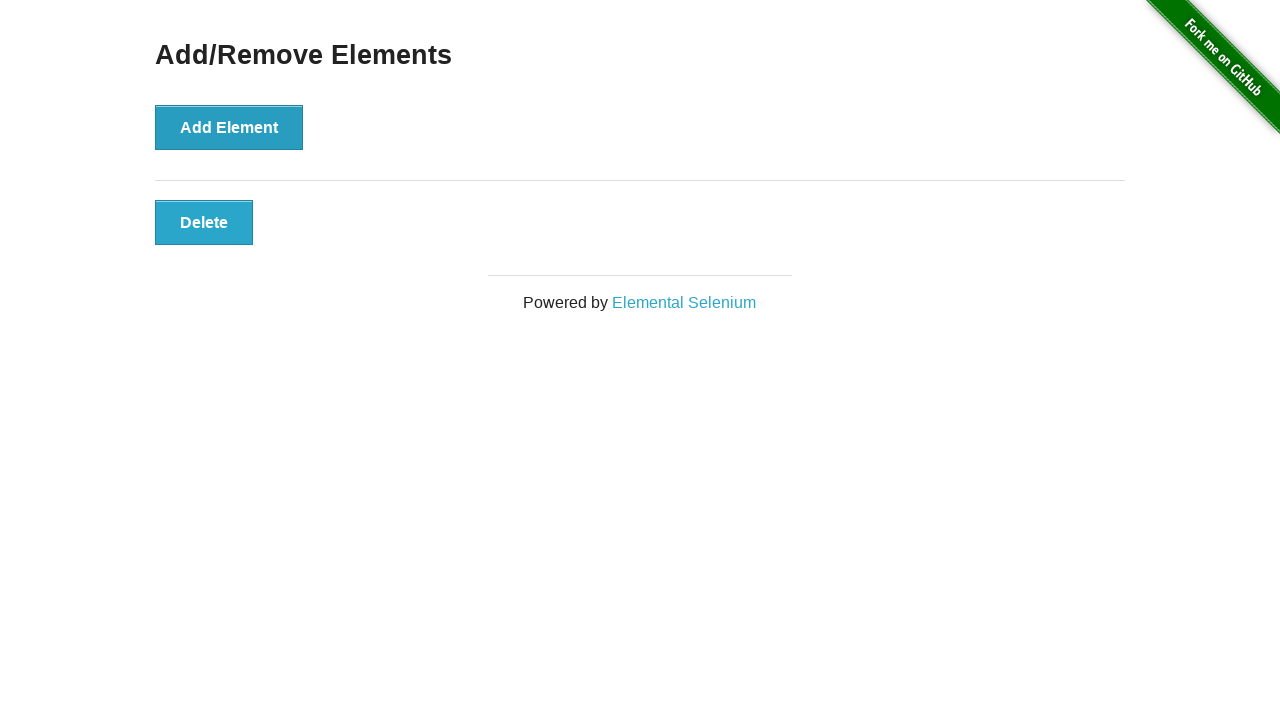

Waited 500ms between button clicks
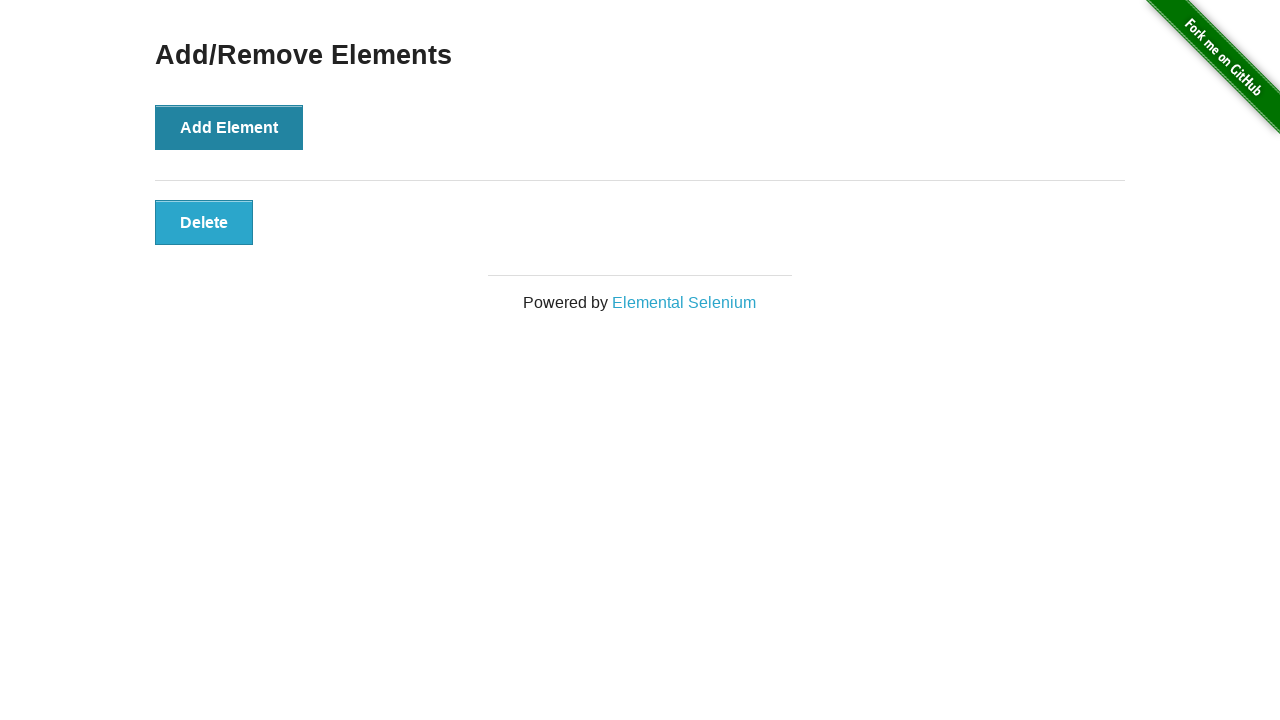

Clicked 'Add Element' button at (229, 127) on button:text("Add Element")
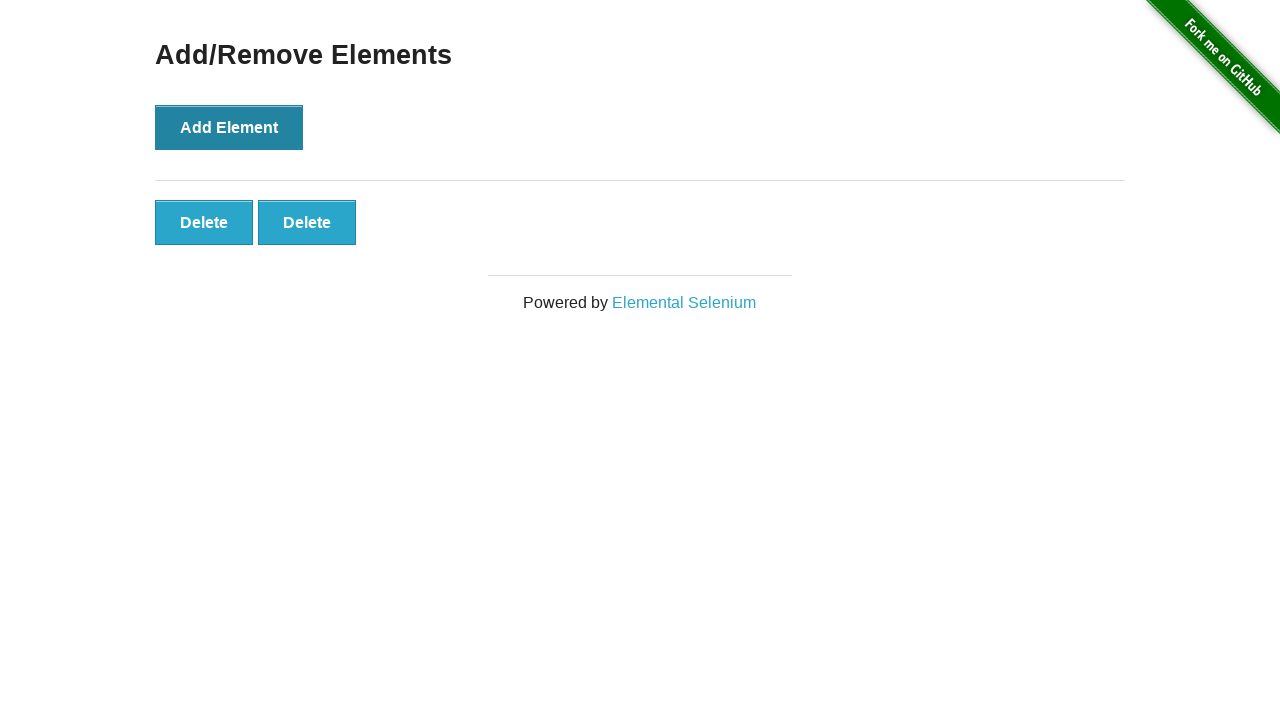

Waited 500ms between button clicks
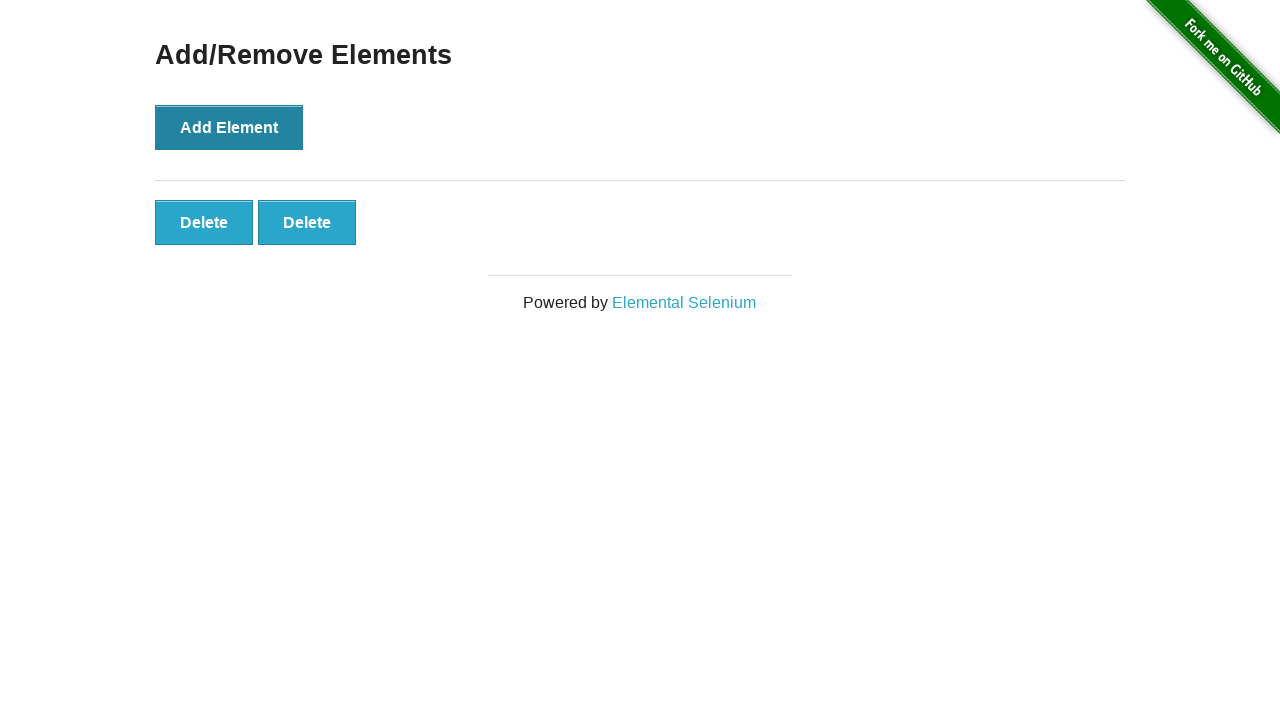

Clicked 'Add Element' button at (229, 127) on button:text("Add Element")
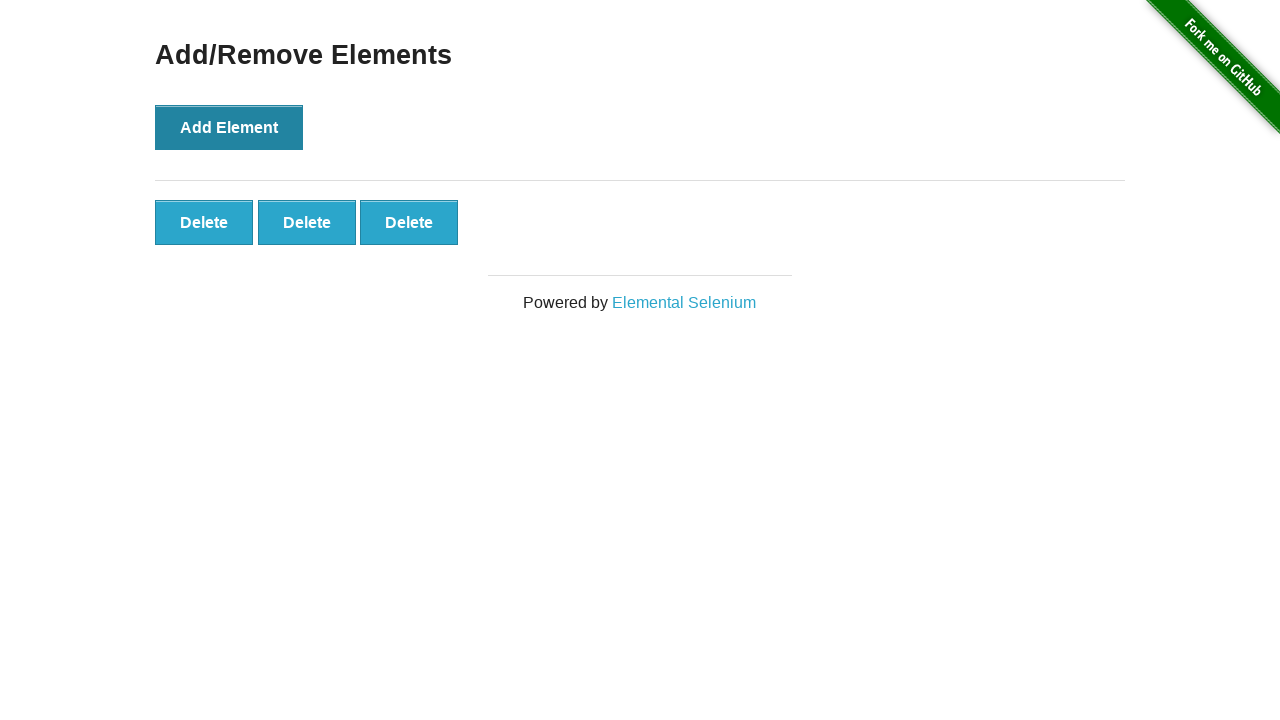

Waited 500ms between button clicks
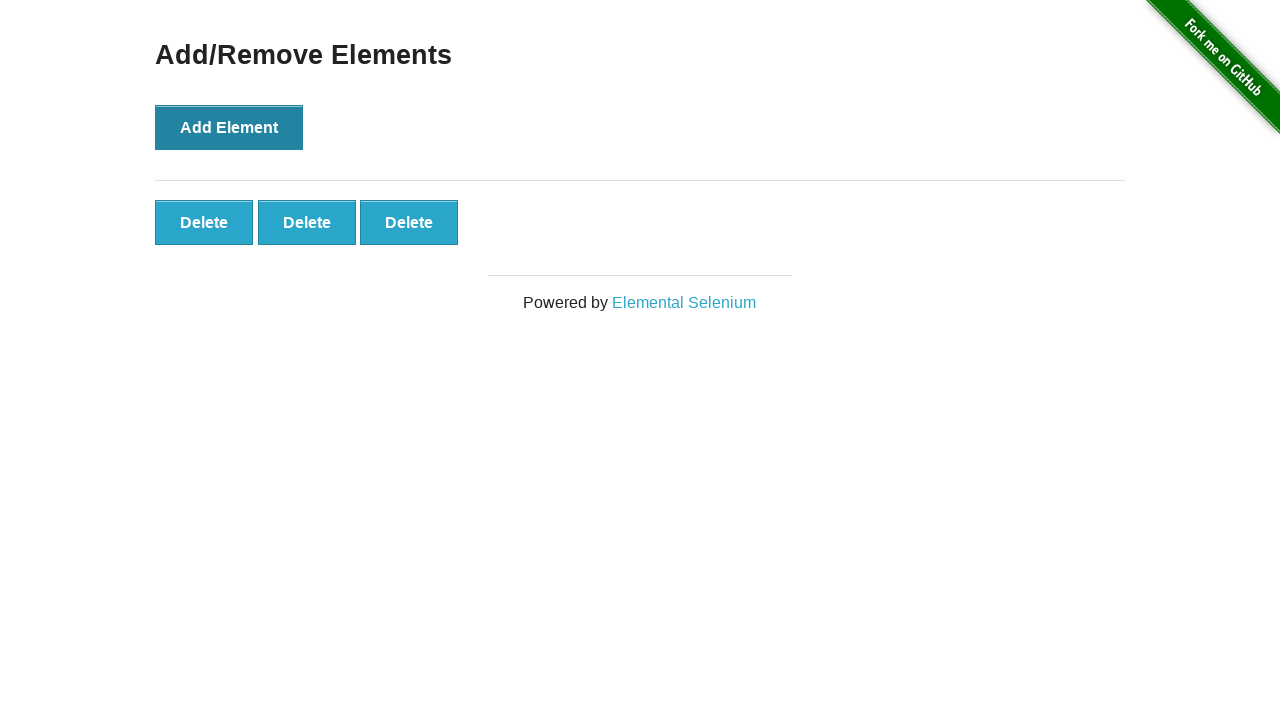

Clicked 'Add Element' button at (229, 127) on button:text("Add Element")
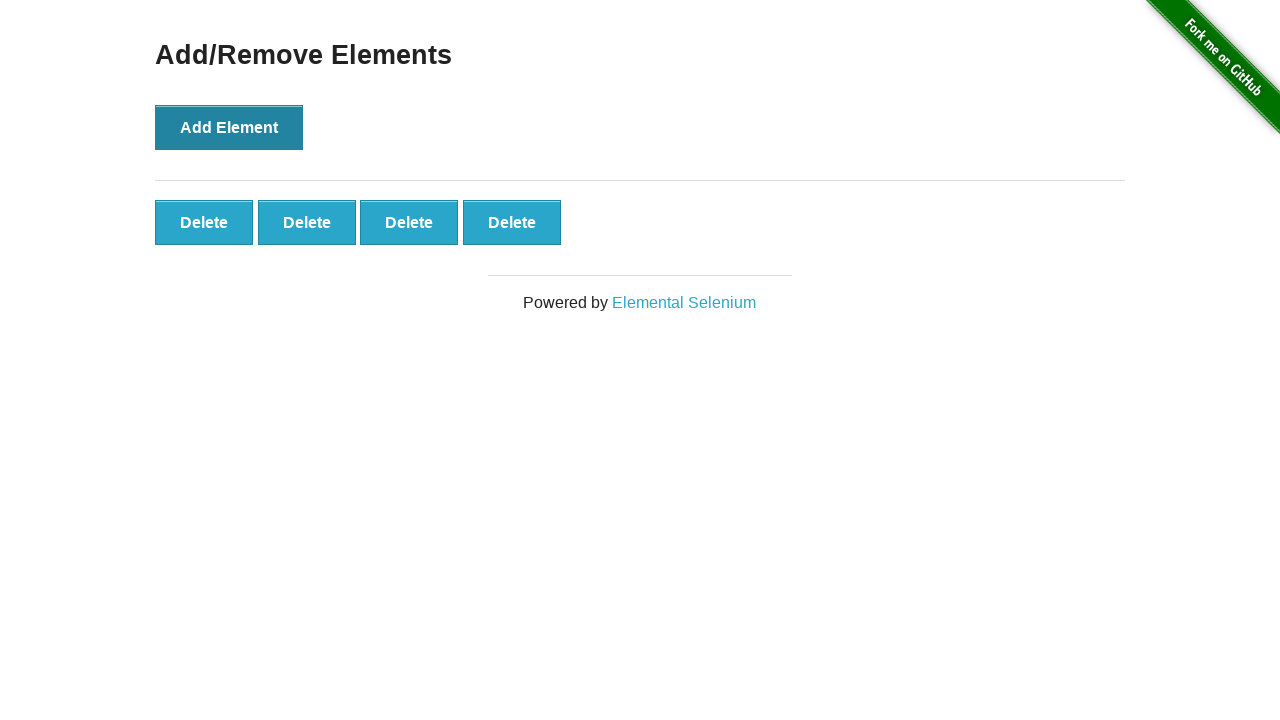

Waited 500ms between button clicks
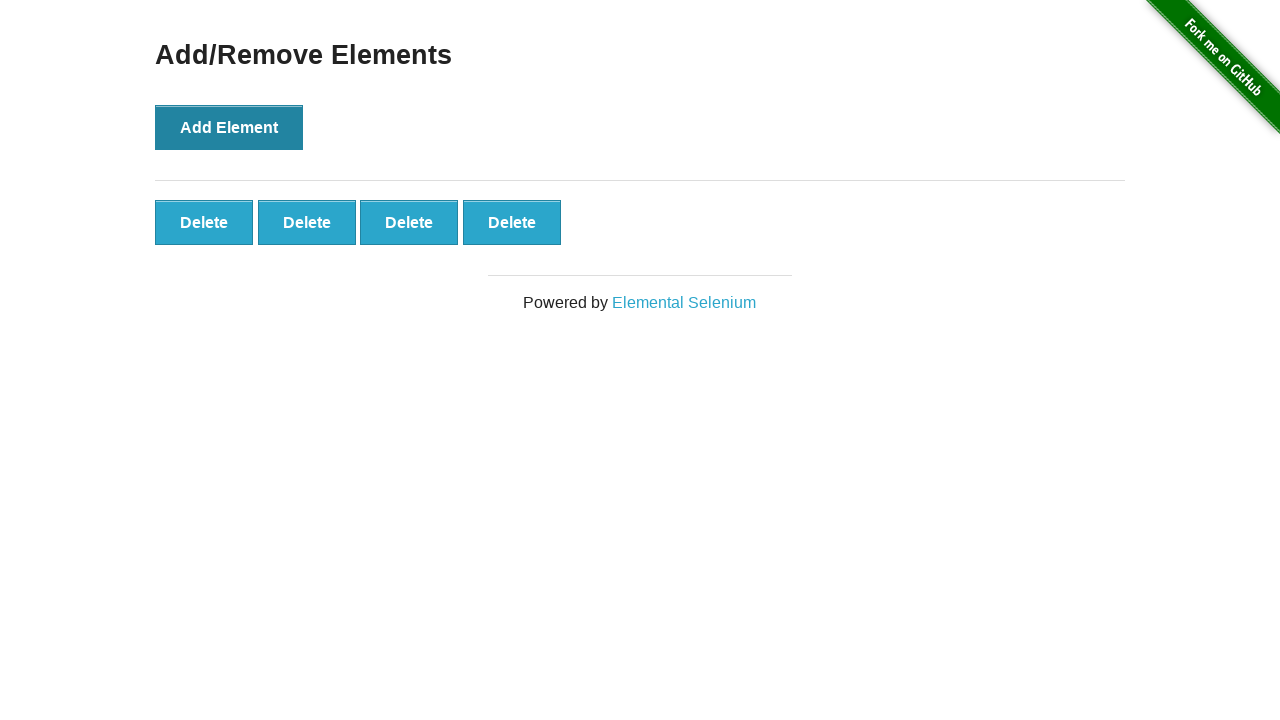

Clicked 'Add Element' button at (229, 127) on button:text("Add Element")
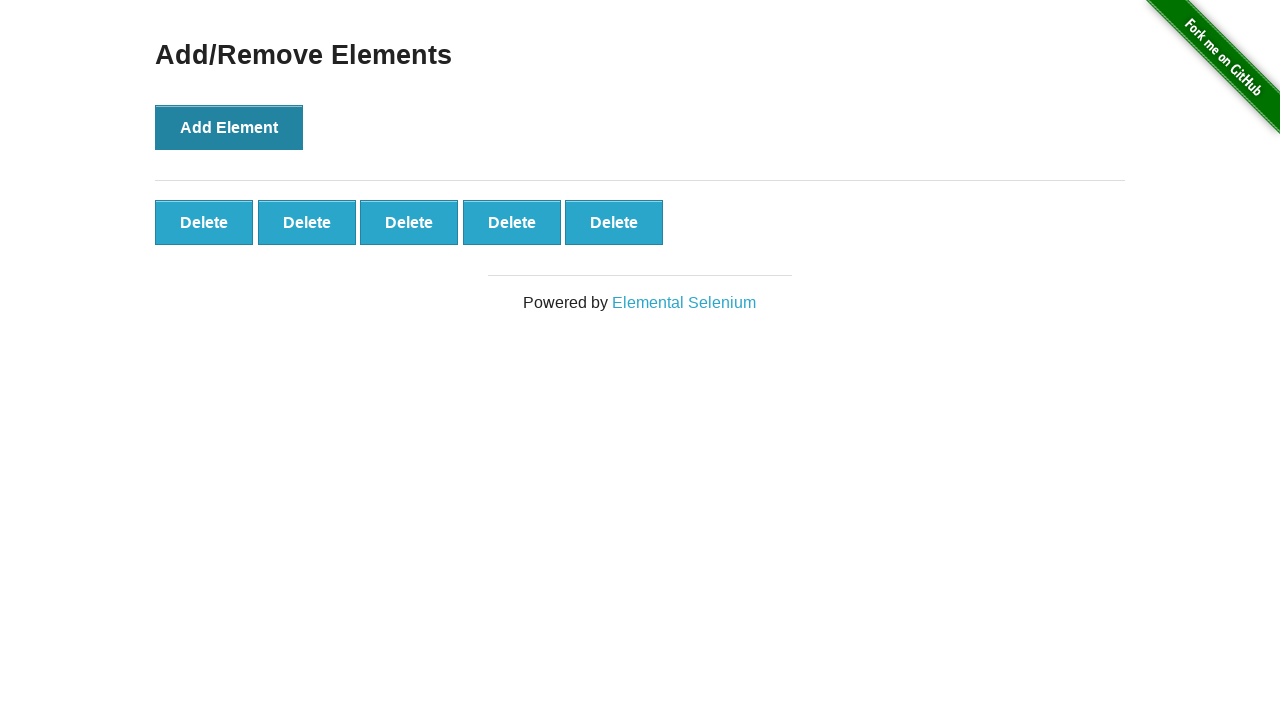

Waited 500ms between button clicks
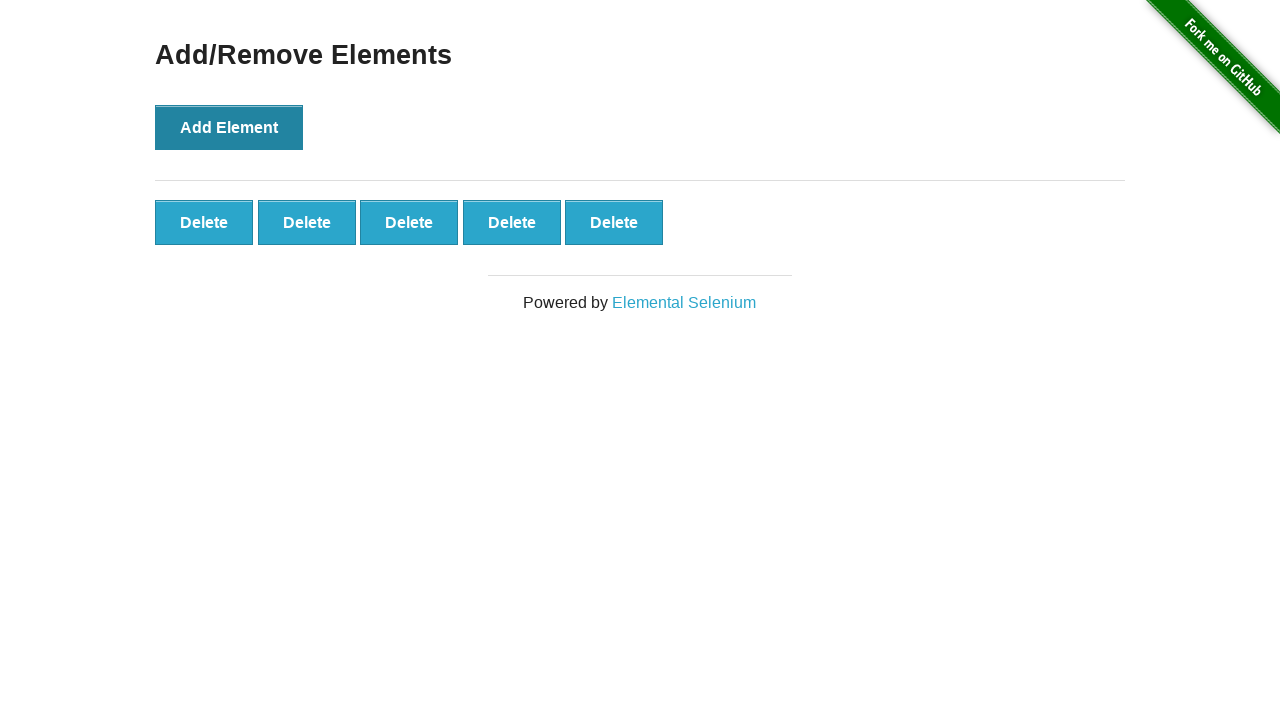

Delete buttons loaded and are visible
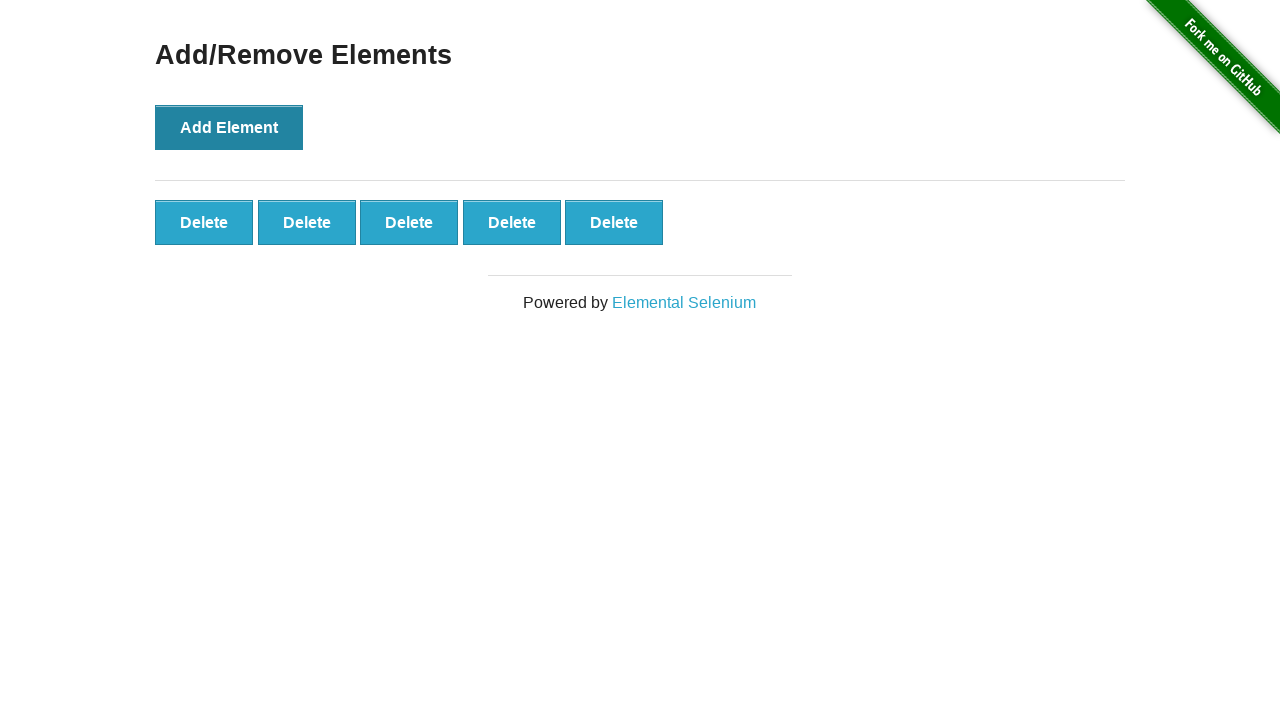

Located all Delete buttons on the page
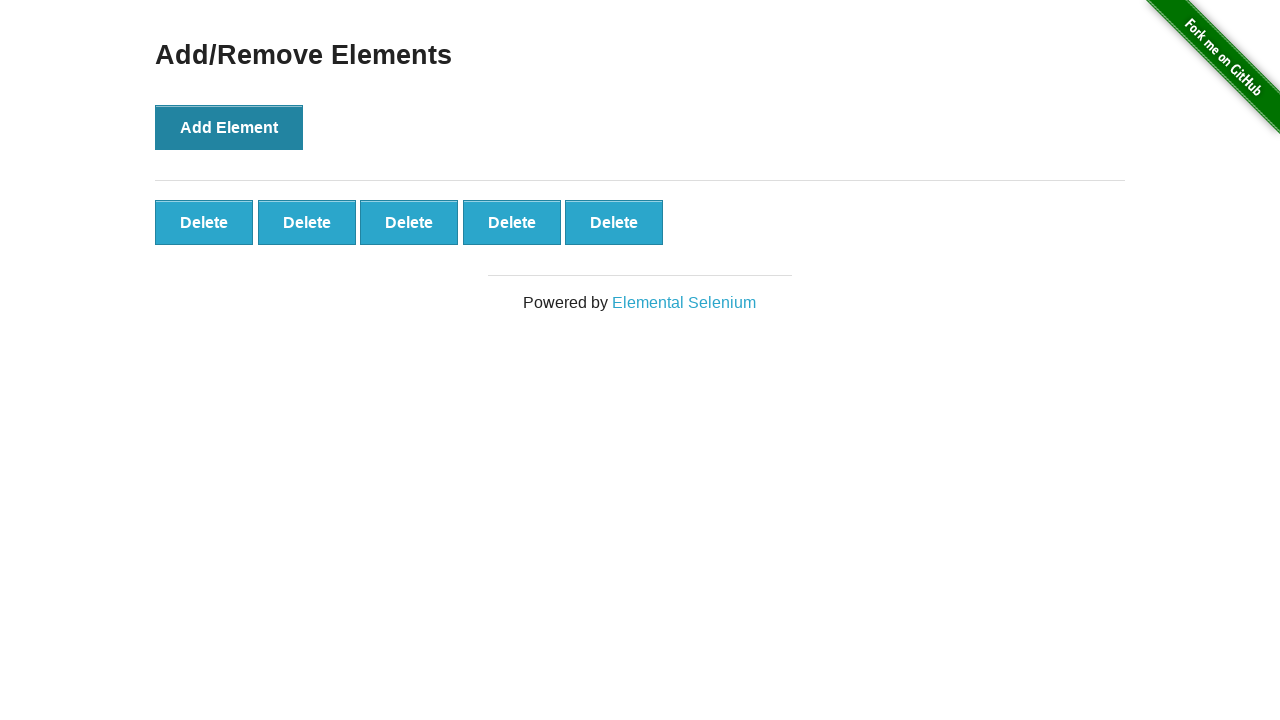

Verified that 5 Delete buttons were created
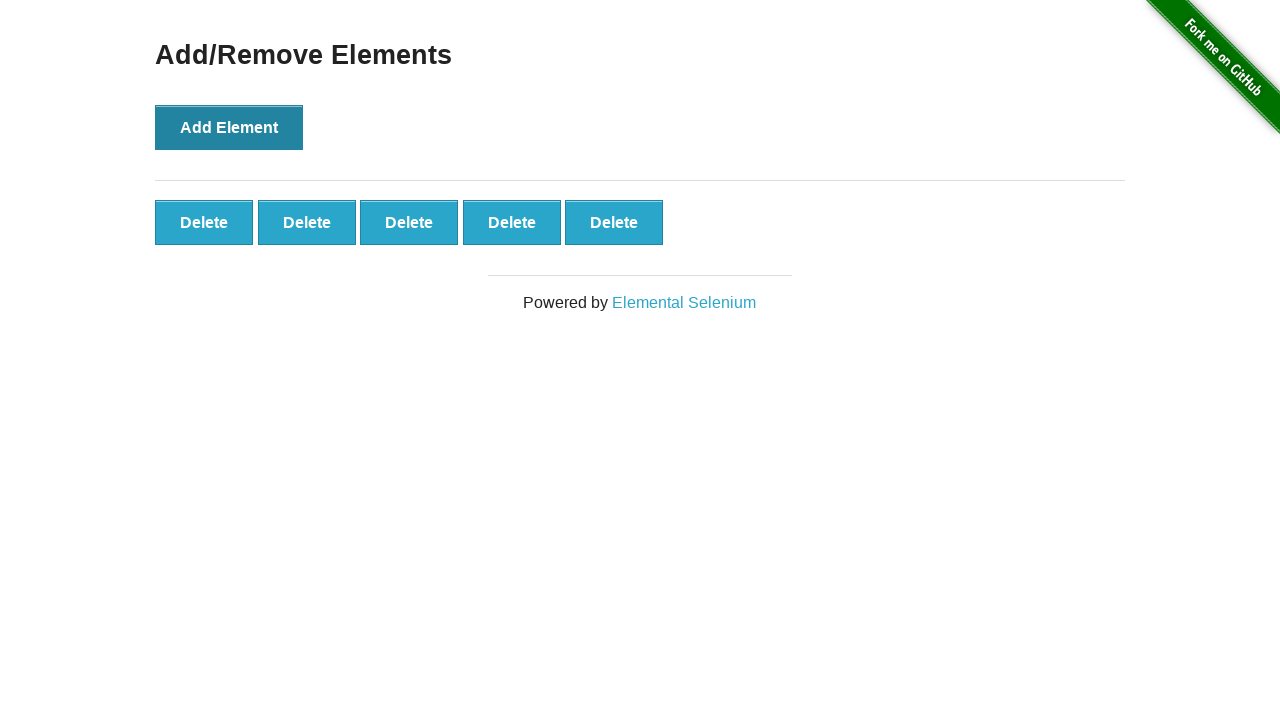

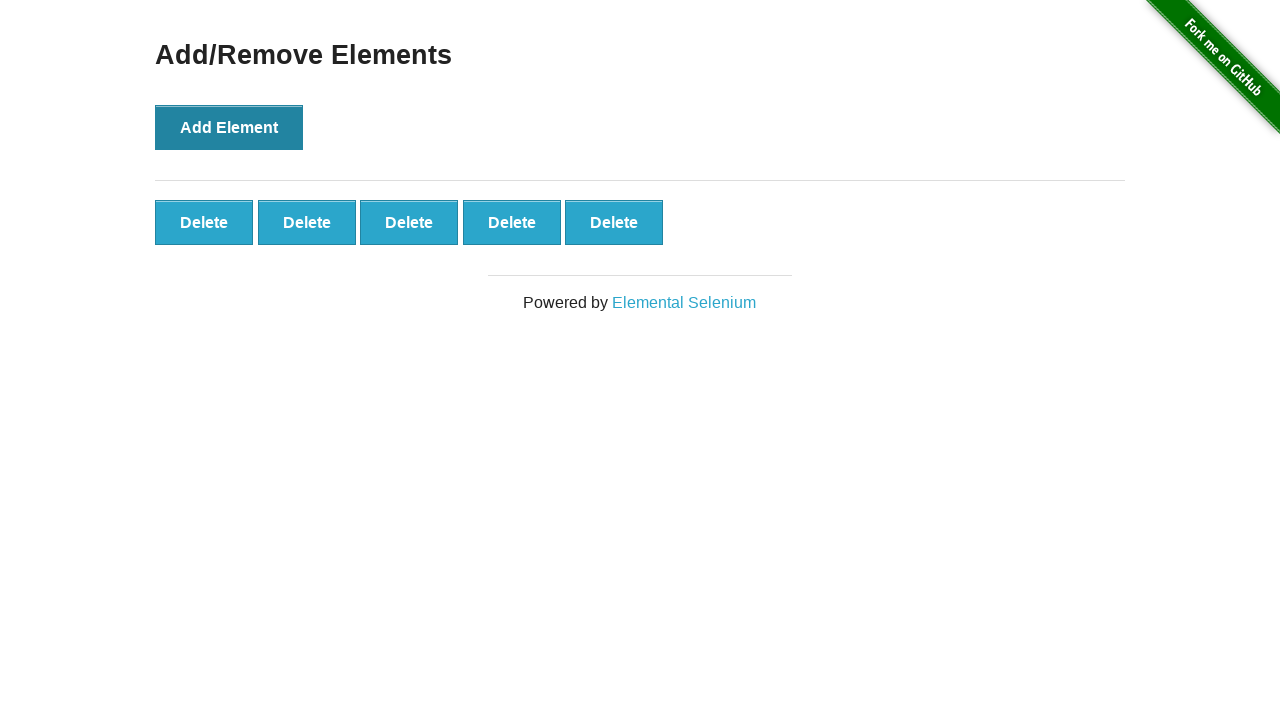